Tests navigation to Checkboxes page and verifies the page has two checkbox elements

Starting URL: https://the-internet.herokuapp.com/

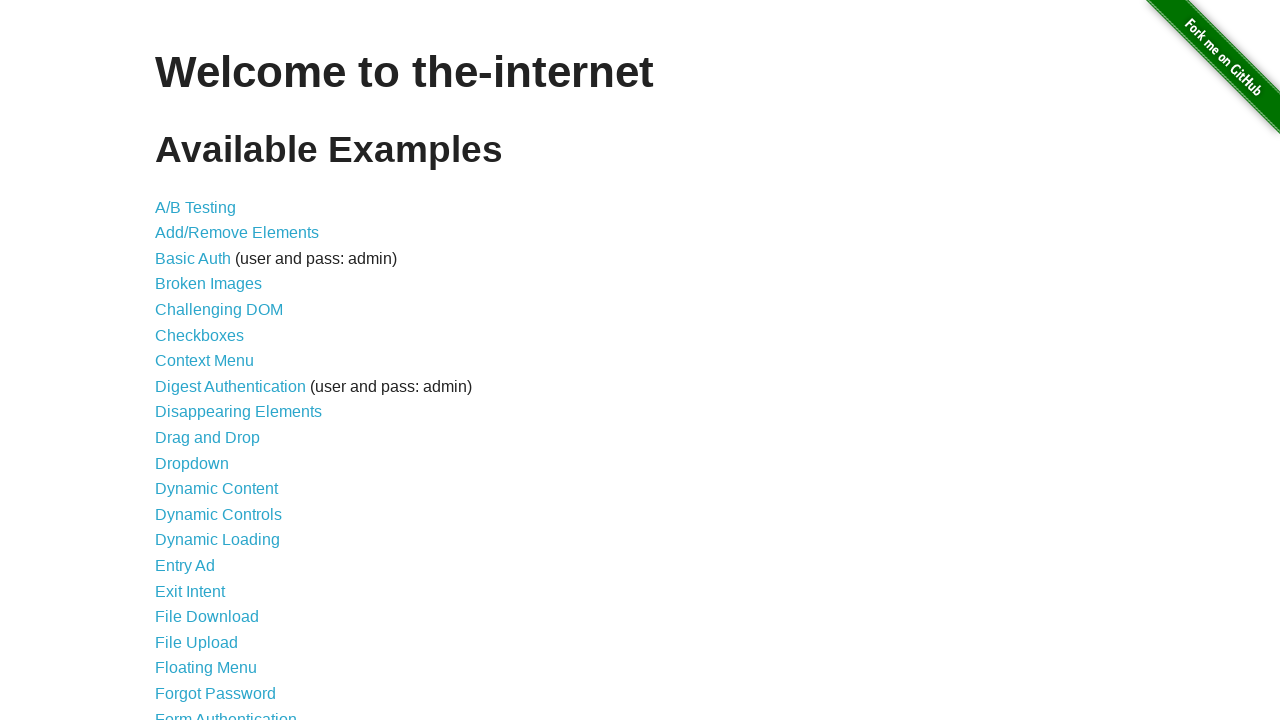

Clicked on Checkboxes link at (200, 335) on a[href='/checkboxes']
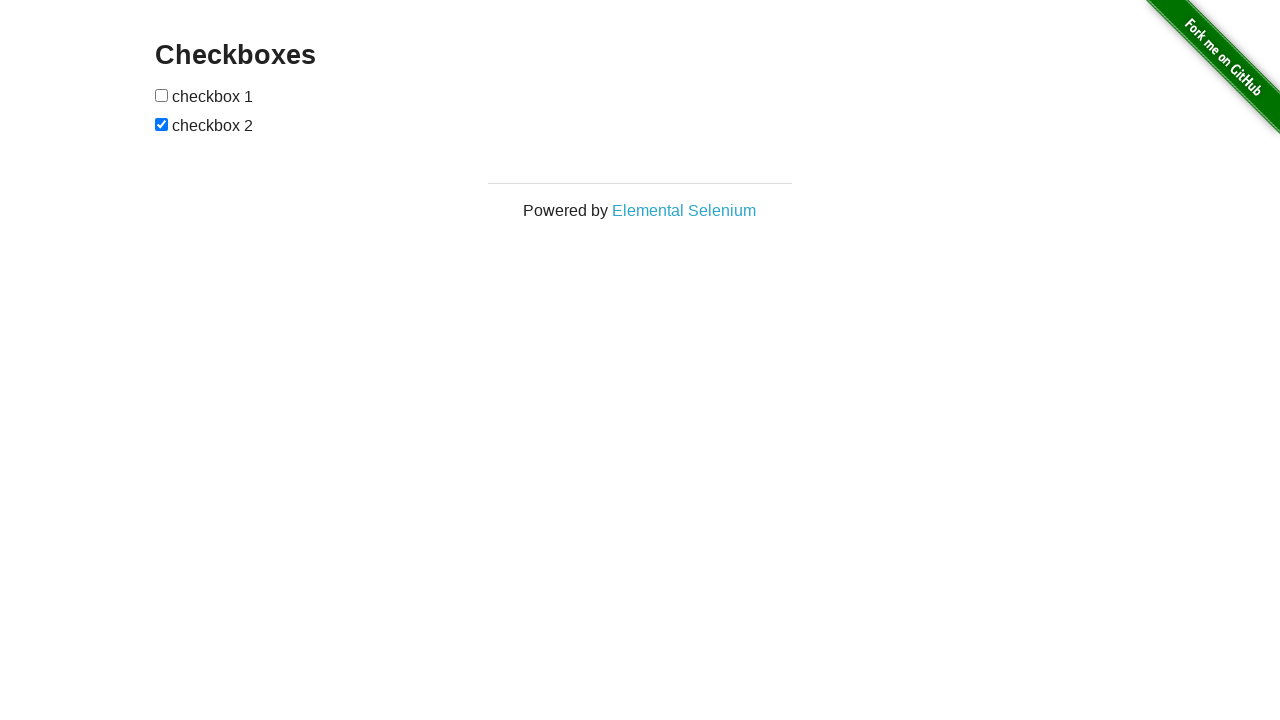

Located h3 heading element
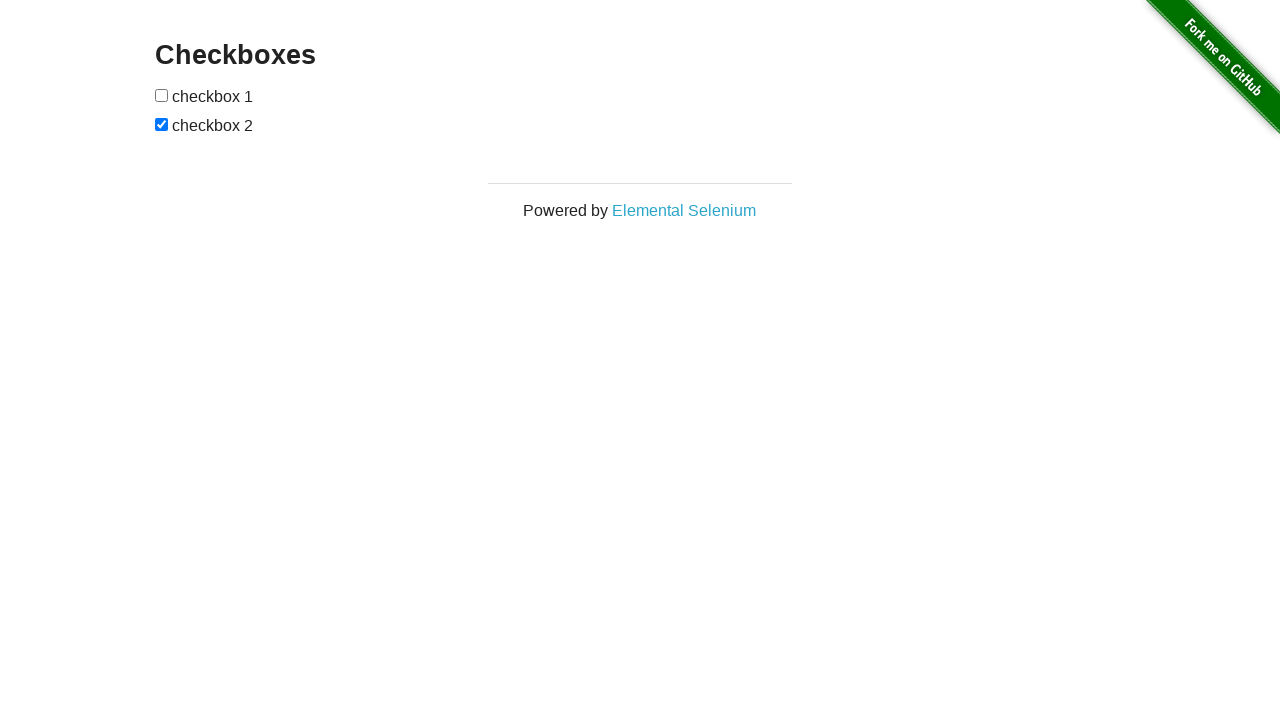

Verified heading text is 'Checkboxes'
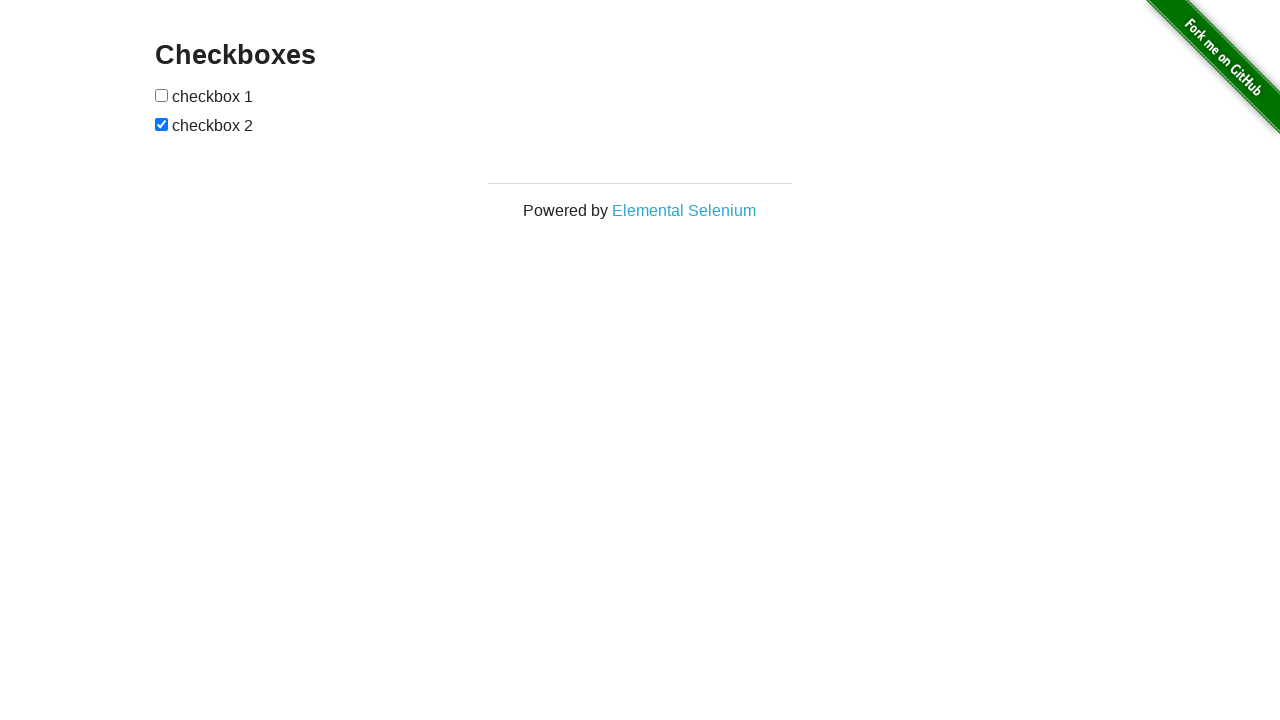

Located all checkbox input elements
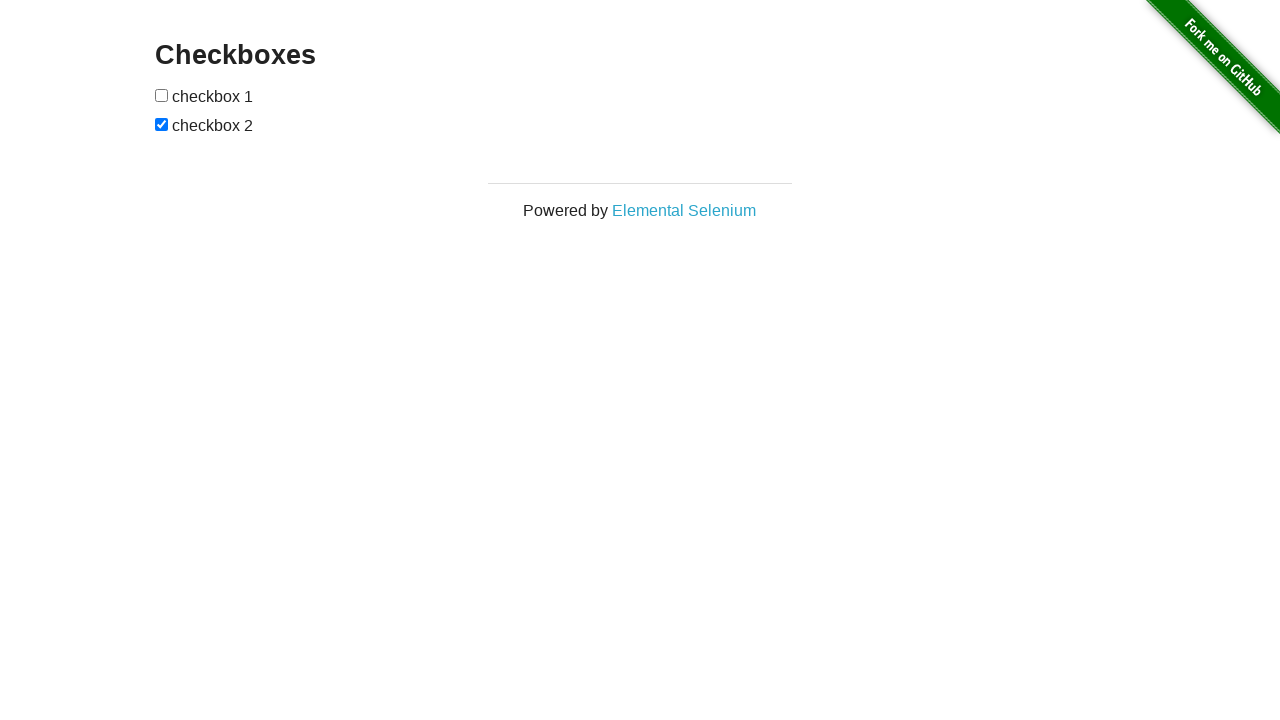

Verified page has exactly 2 checkbox elements
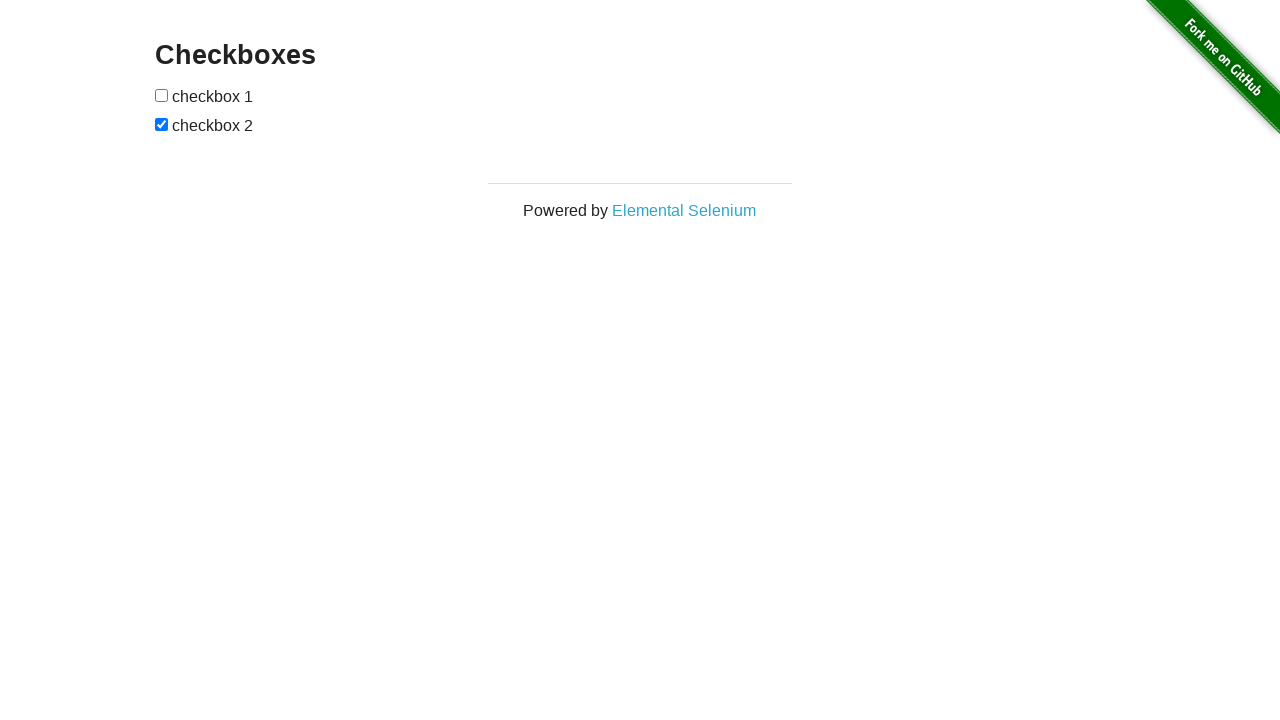

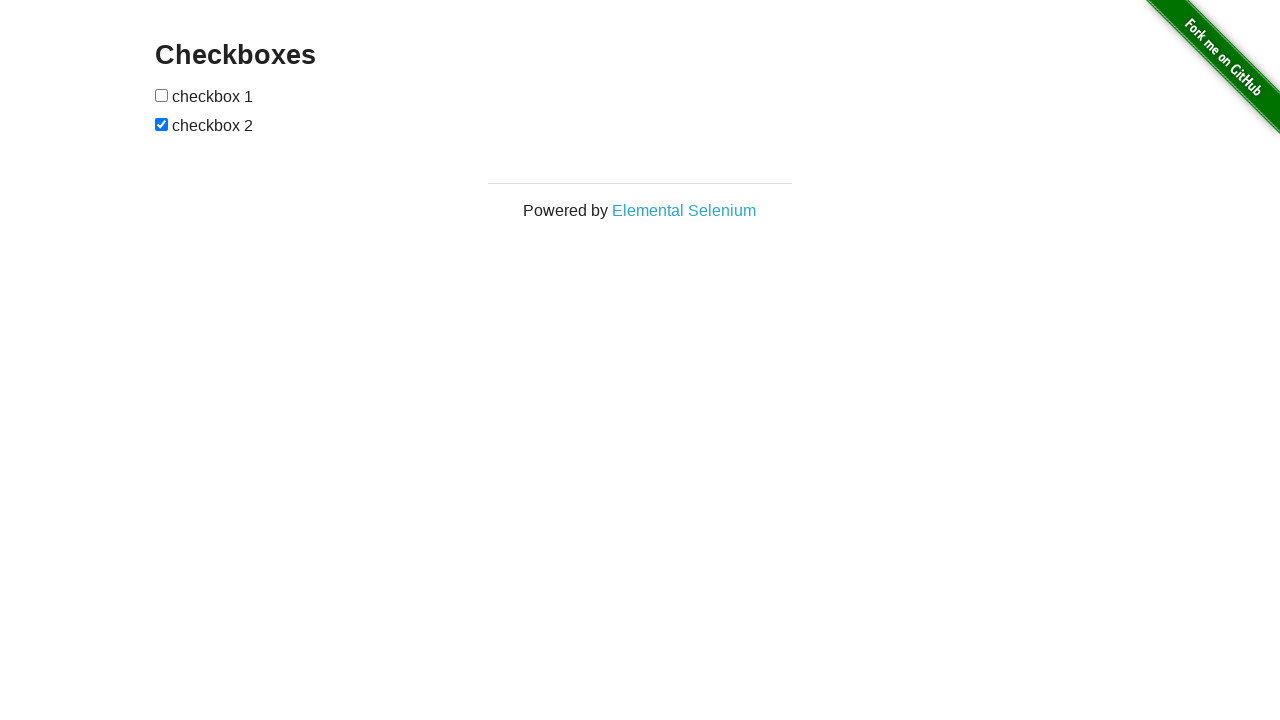